Tests checkbox selection functionality by verifying initial unchecked state, clicking the checkbox, and confirming it becomes checked

Starting URL: https://rahulshettyacademy.com/dropdownsPractise/

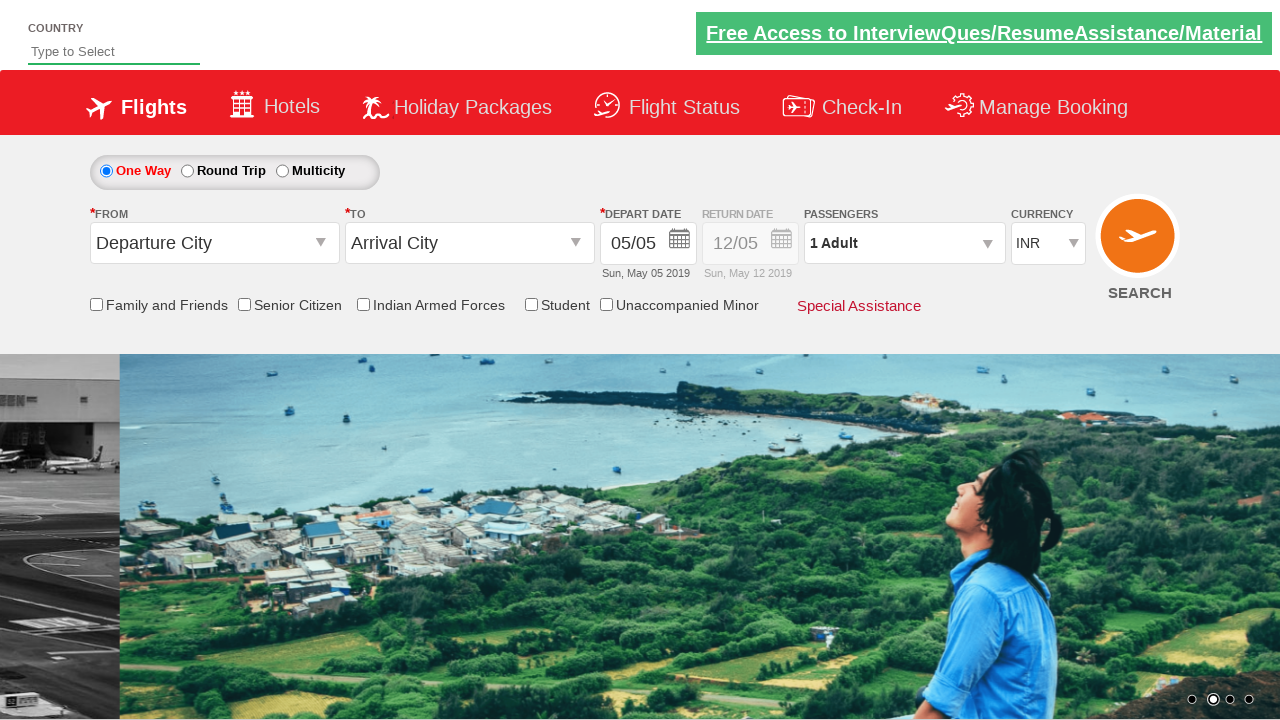

Verified Senior Citizen Discount checkbox is initially unchecked
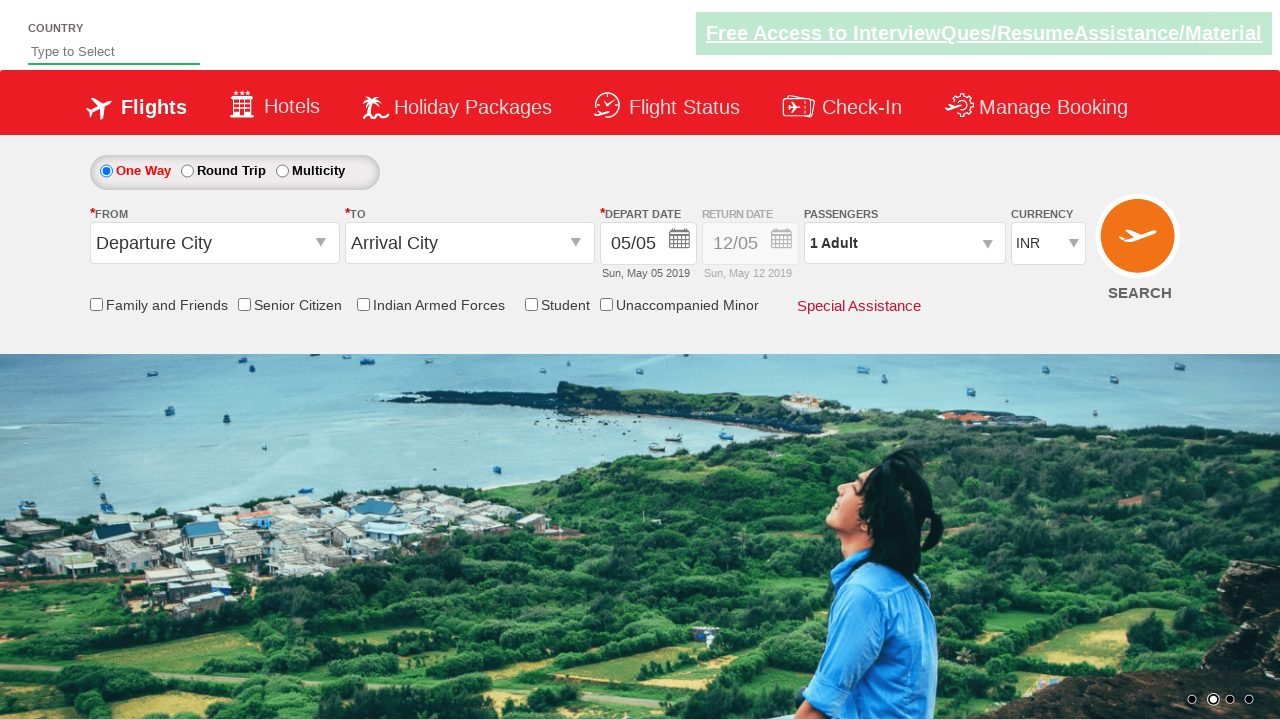

Clicked Senior Citizen Discount checkbox at (244, 304) on input[id*='SeniorCitizenDiscount']
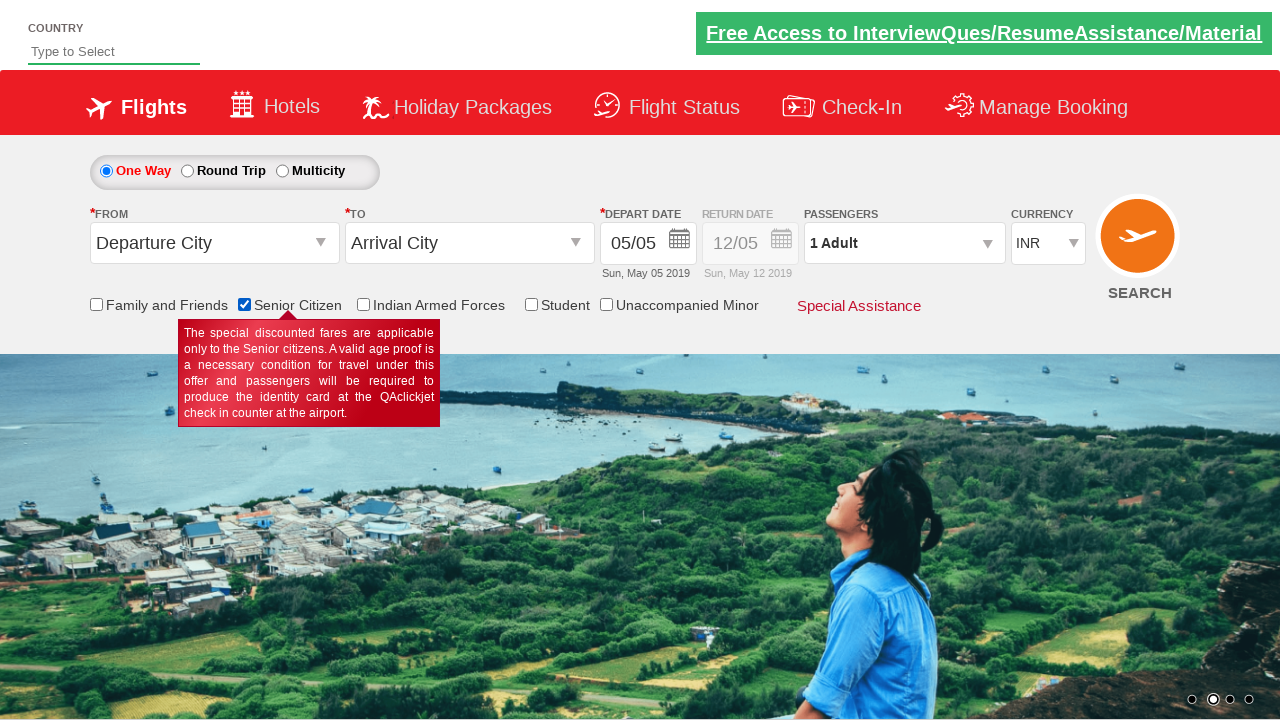

Verified Senior Citizen Discount checkbox is now checked
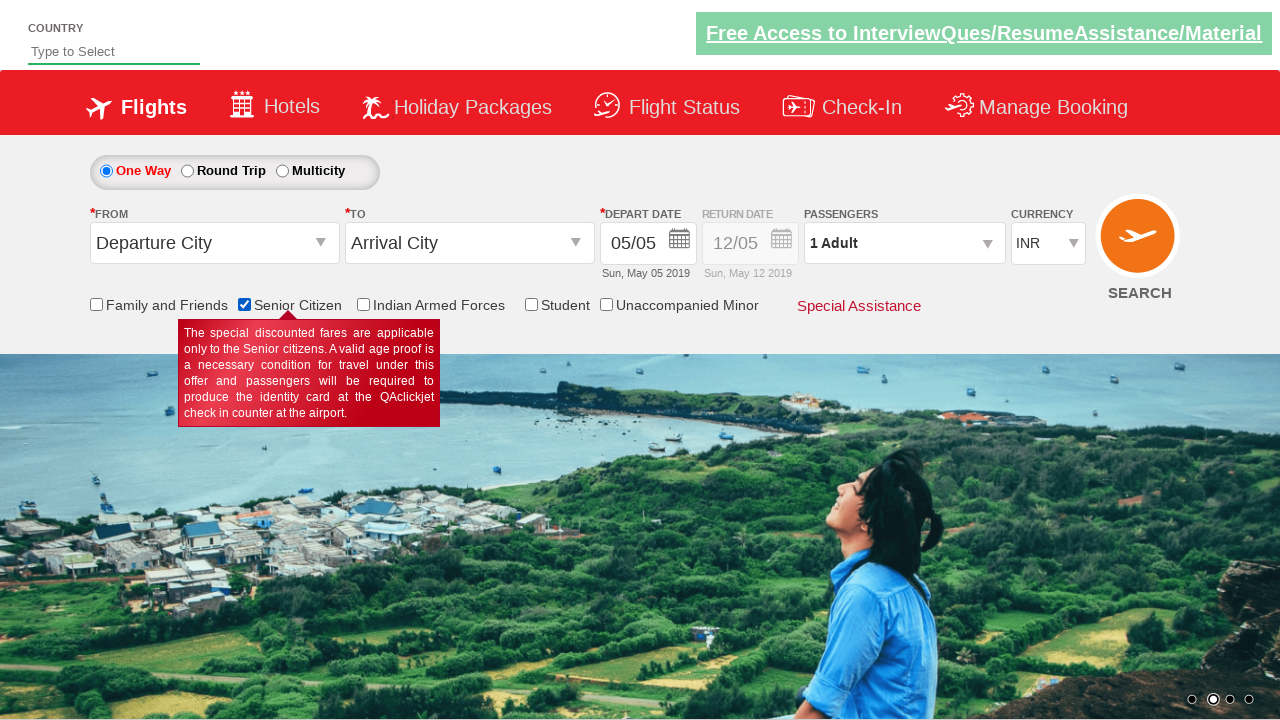

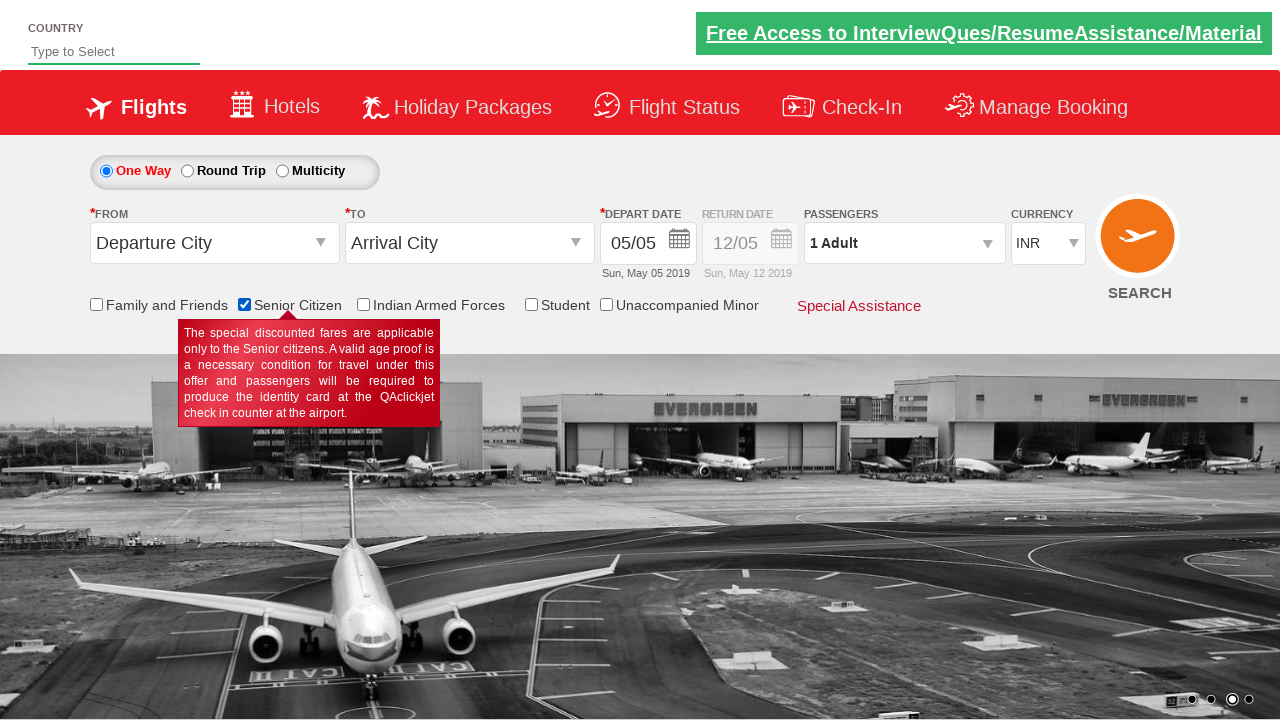